Tests the error message when submitting the form with unchecked terms checkbox

Starting URL: https://www.abcmouse.com

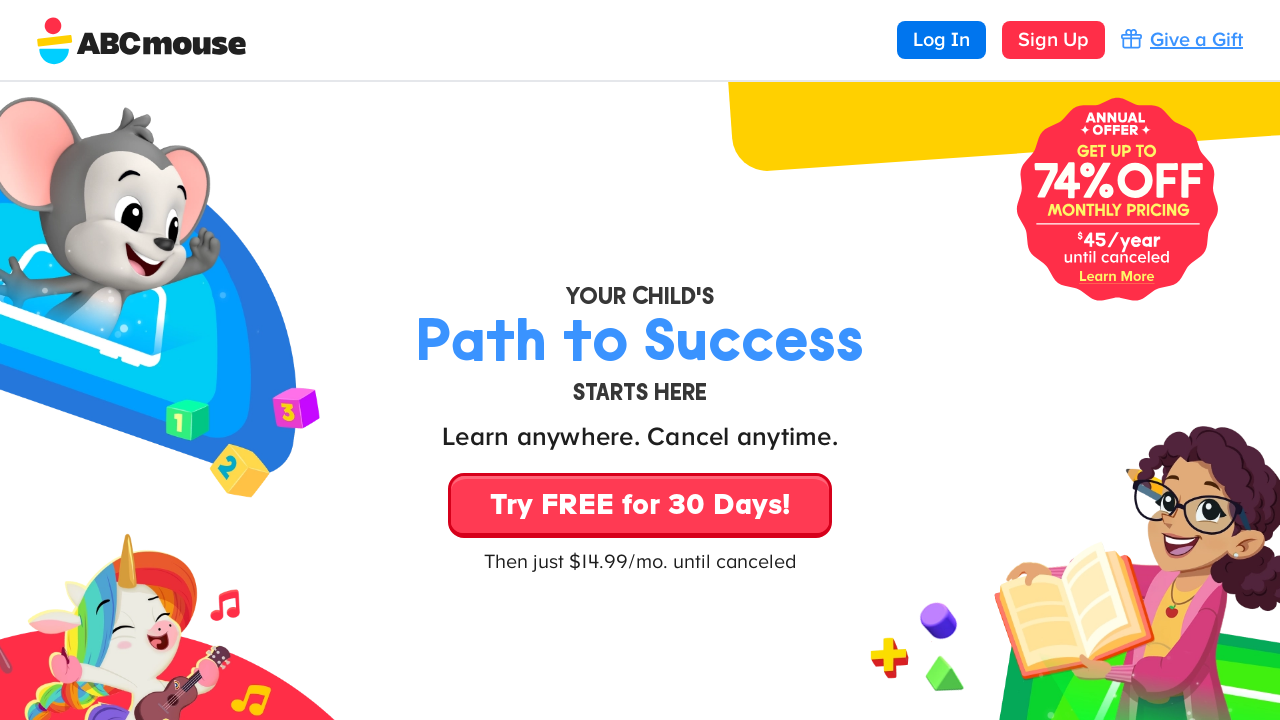

Clicked Sign Up button at (1054, 40) on text=Sign Up
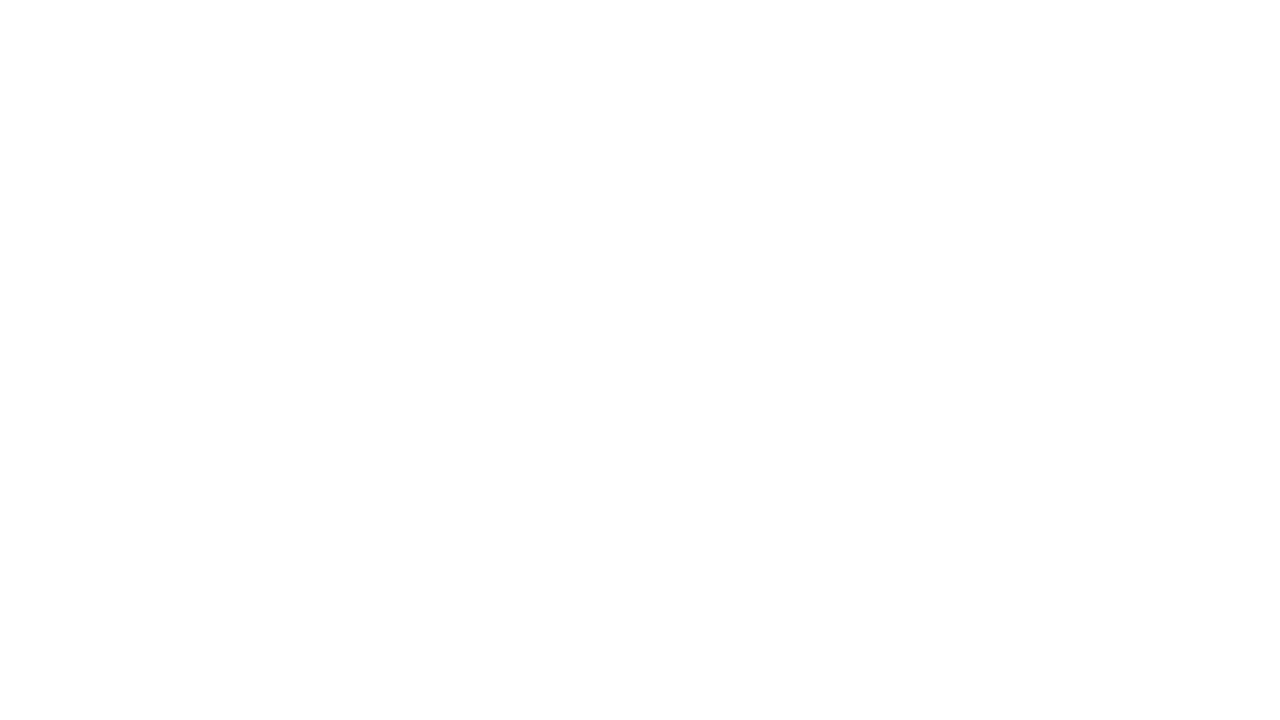

Filled email field with user456@test.com on input[type='email']
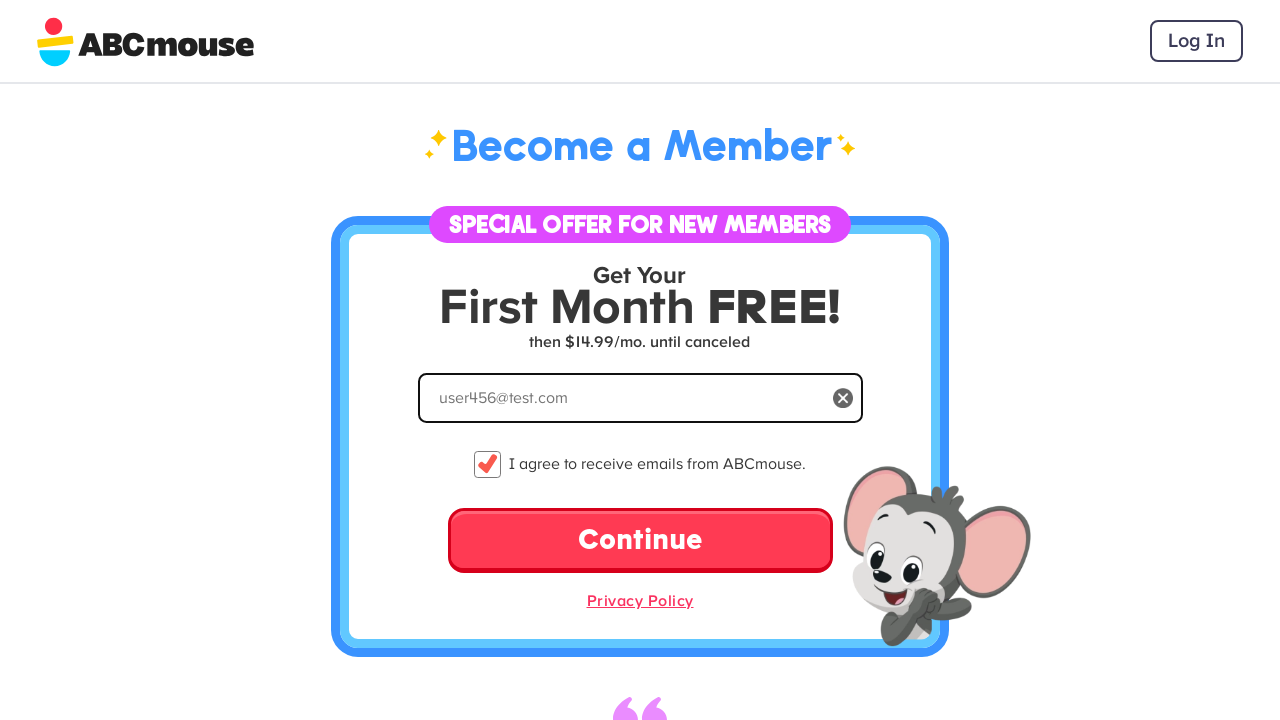

Unchecked the terms checkbox at (488, 464) on input[type='checkbox'] >> nth=0
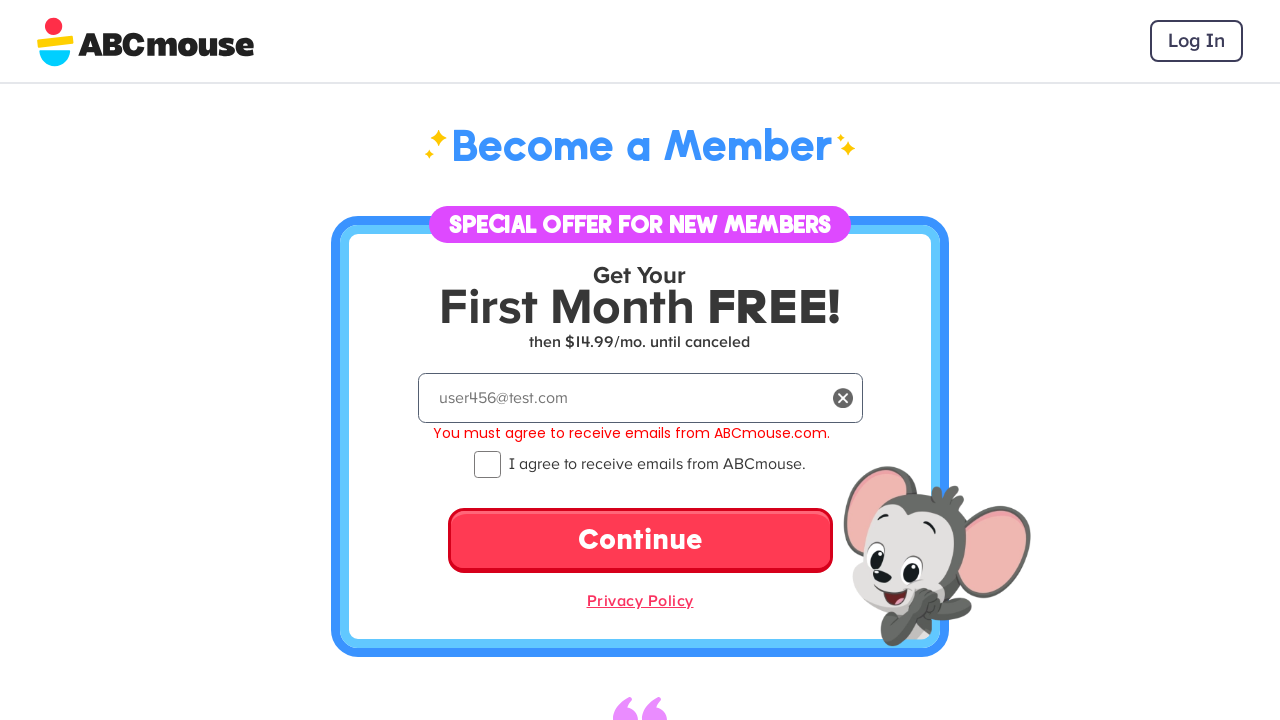

Clicked submit button with unchecked terms checkbox at (640, 540) on button[type='submit']
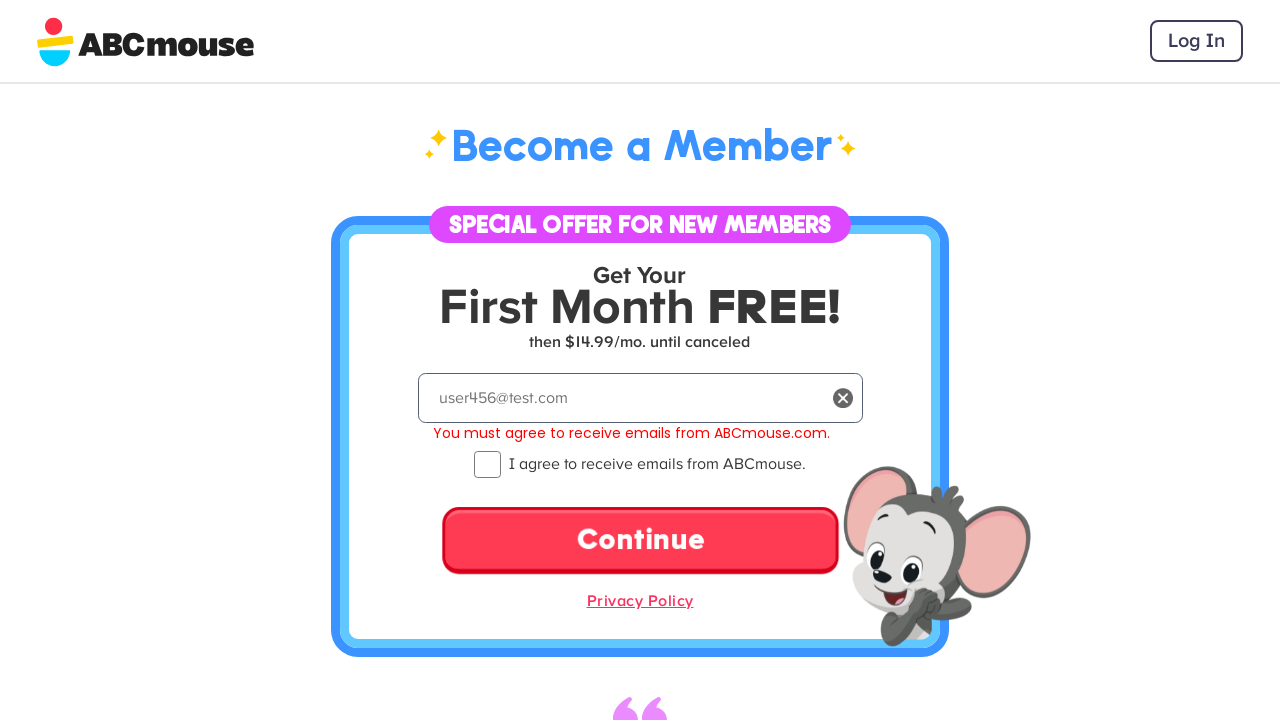

Error message for unchecked terms checkbox appeared
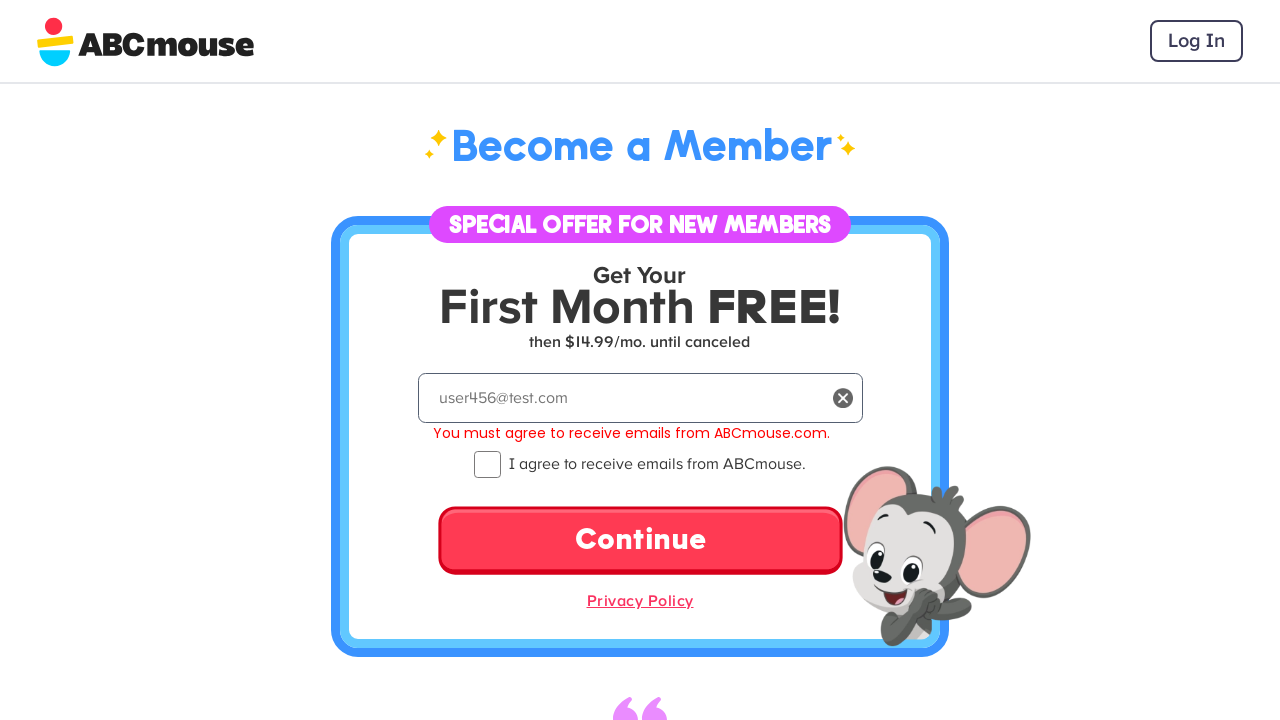

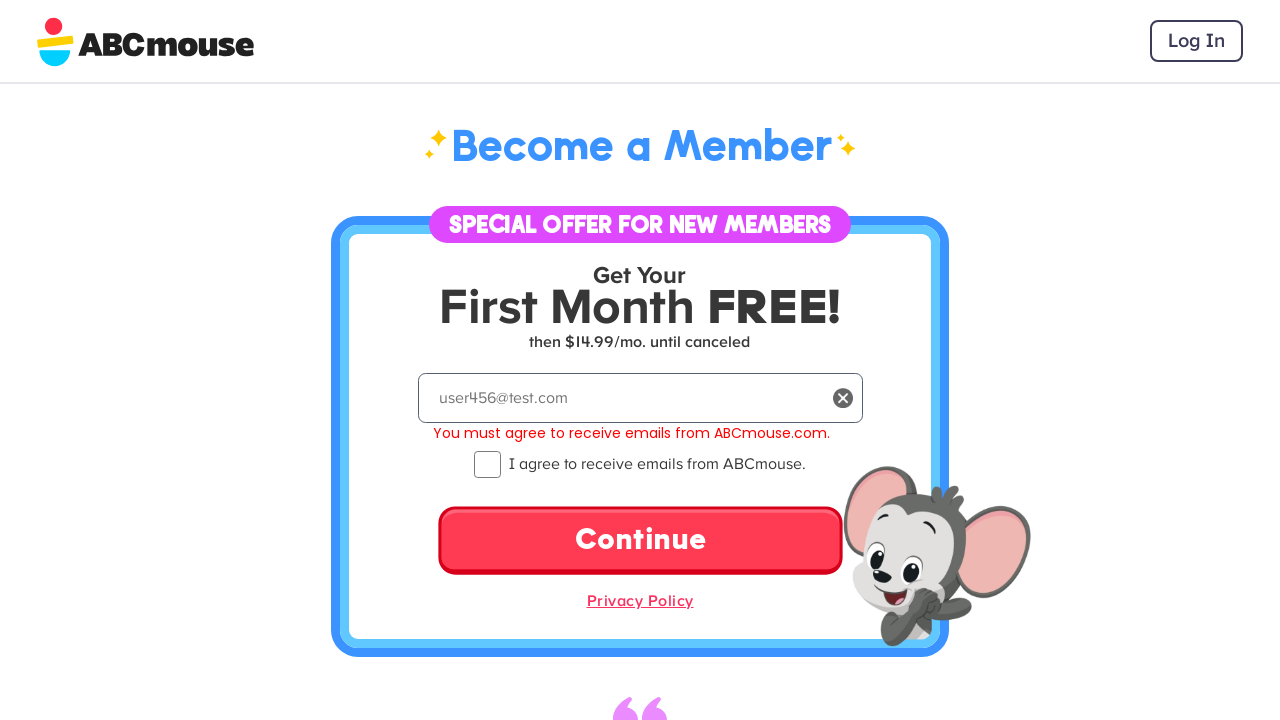